Tests clicking on a dropdown button on the omayo test page

Starting URL: https://omayo.blogspot.com/

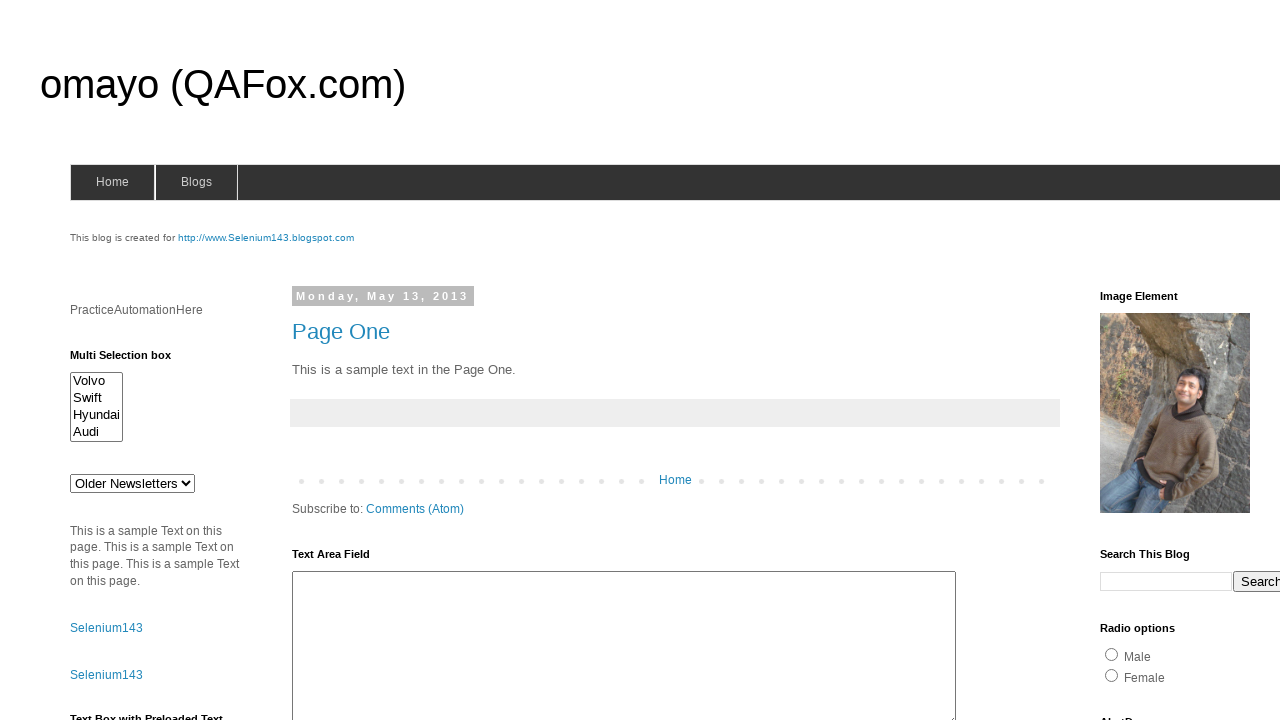

Navigated to omayo test page
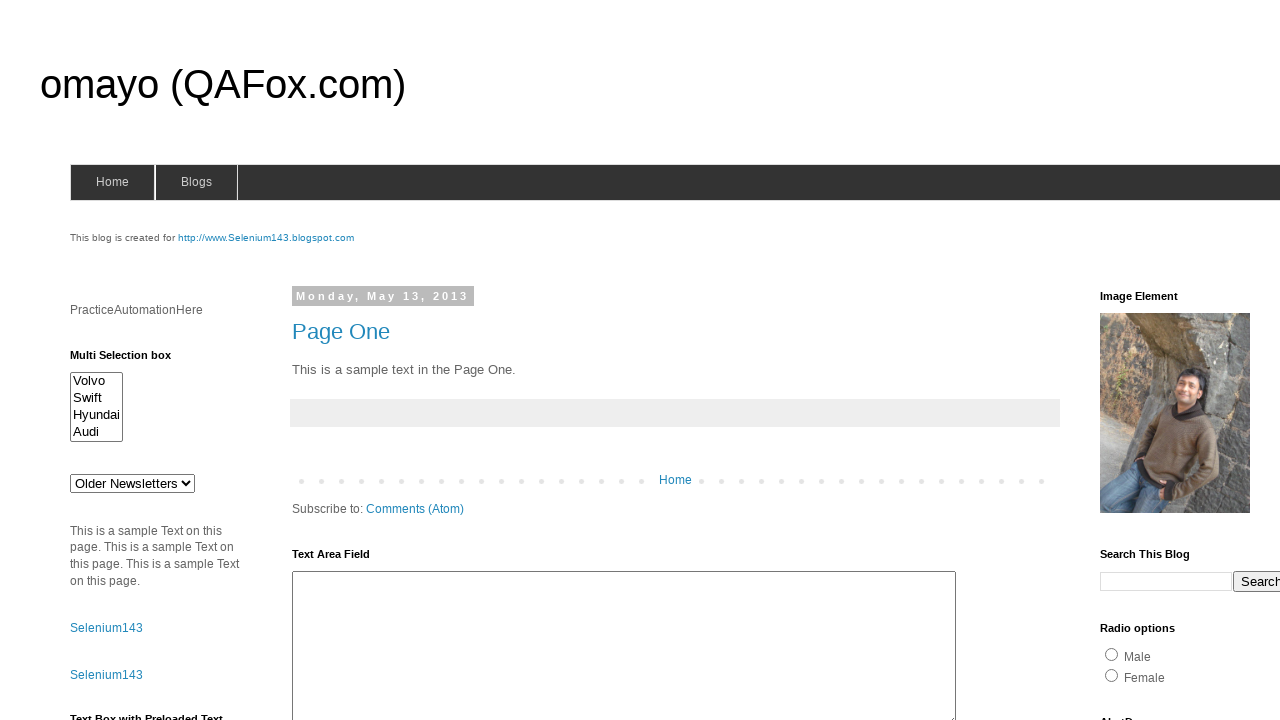

Clicked the dropdown button at (1227, 360) on .dropbtn
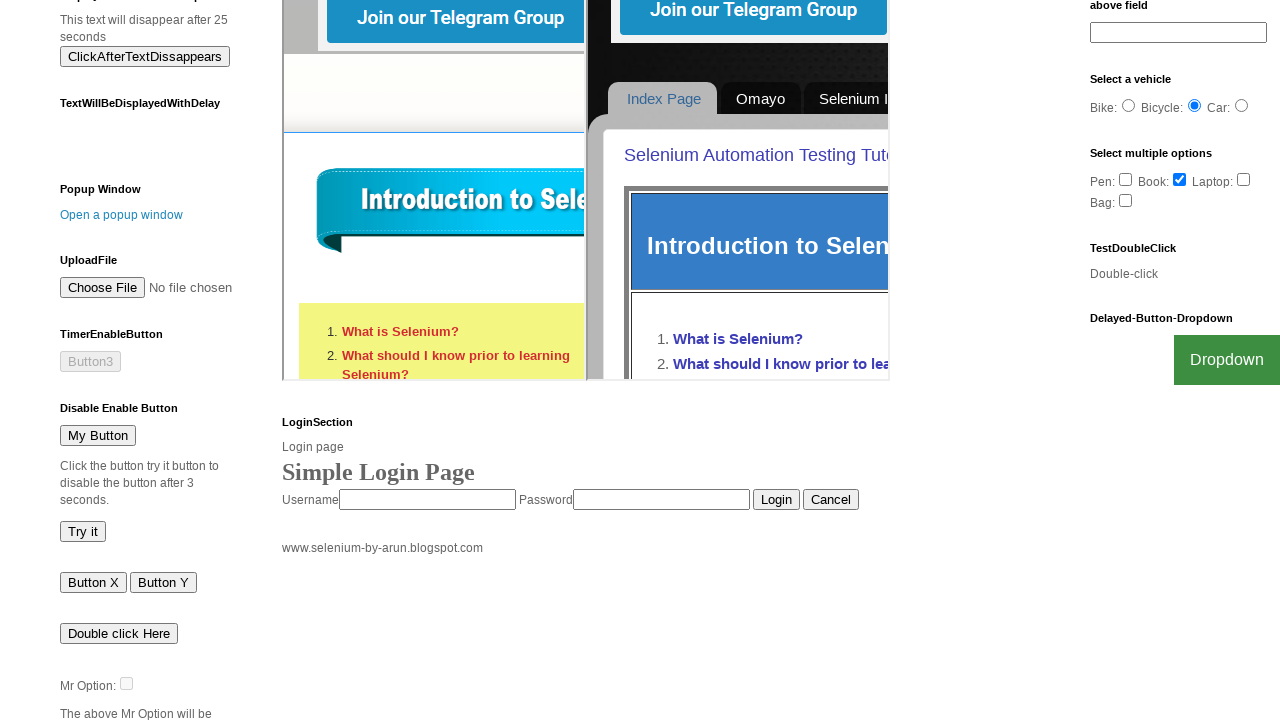

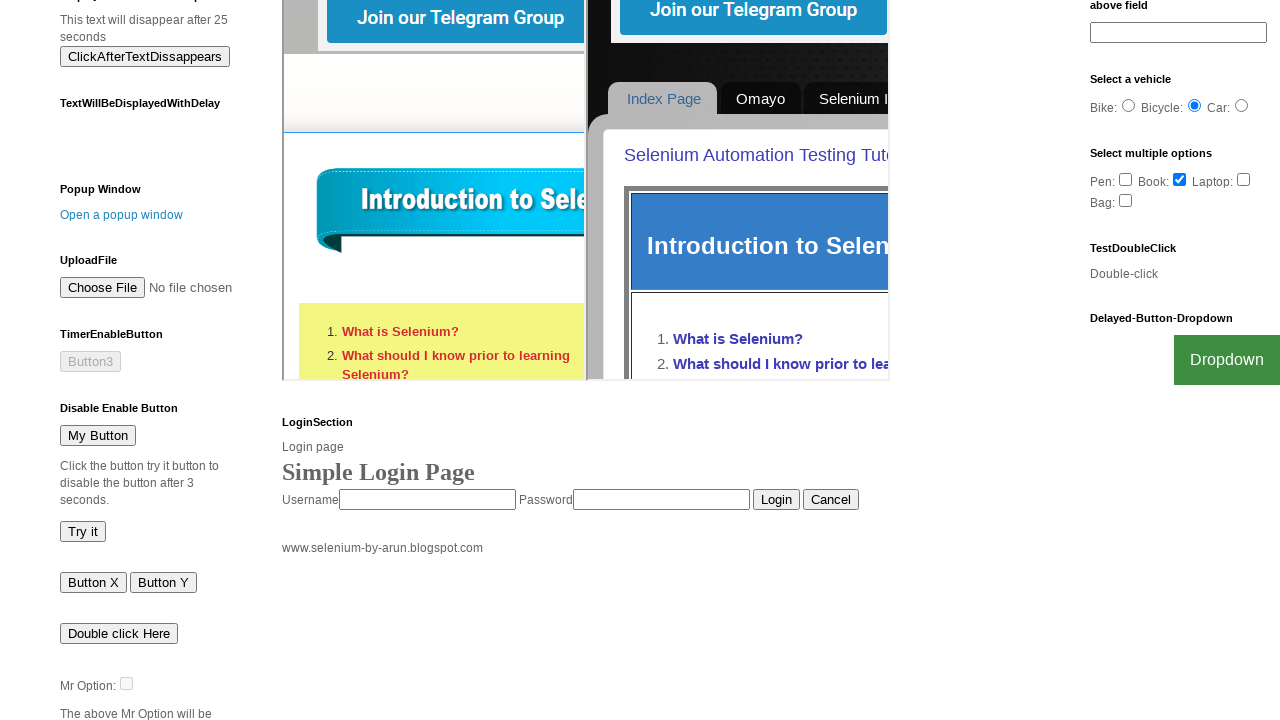